Tests JavaScript confirm dialog handling by clicking a button that triggers a confirm dialog, accepting it, and verifying the result message shows the dialog was accepted.

Starting URL: https://the-internet.herokuapp.com/javascript_alerts

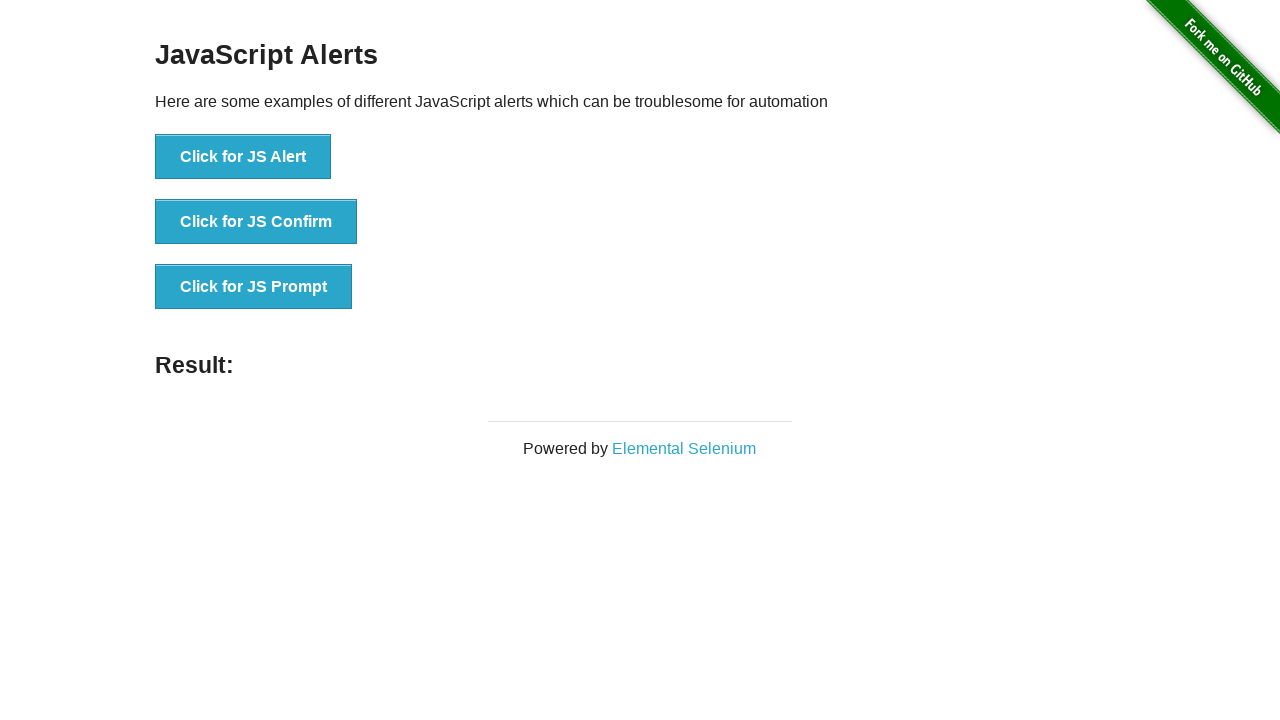

Set up dialog event listener to handle JS confirm dialog
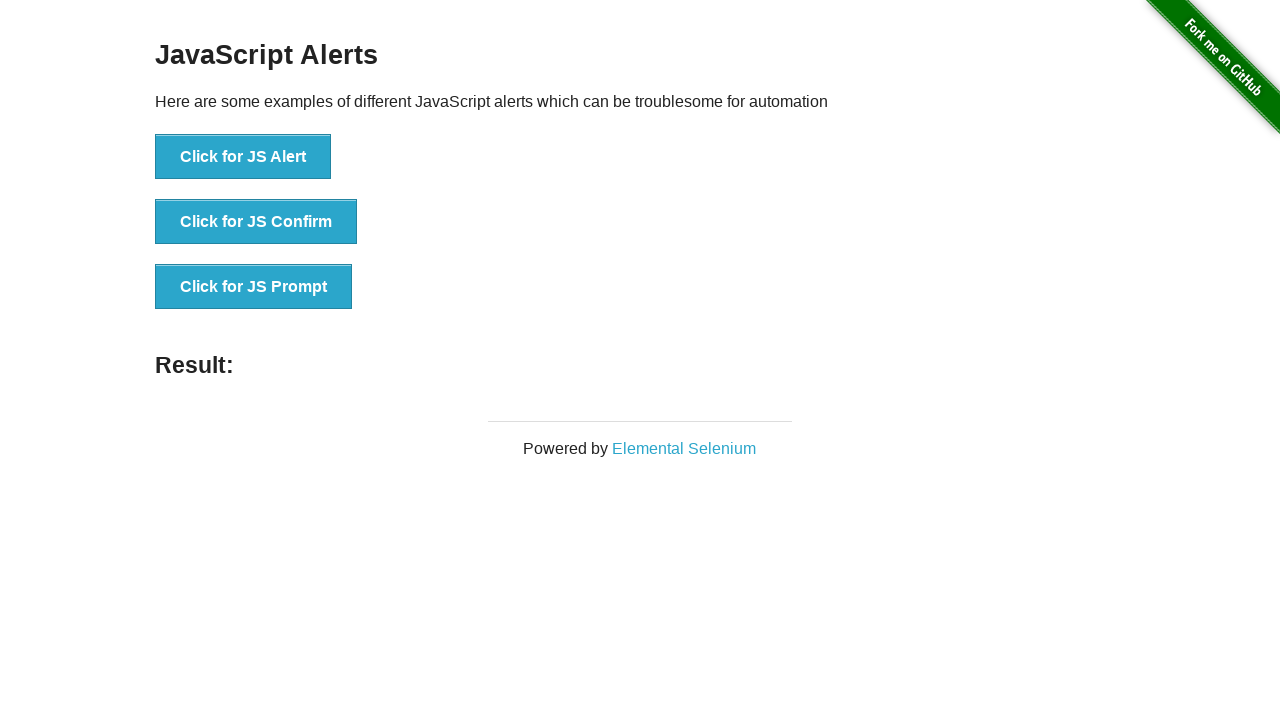

Clicked button to trigger JS Confirm dialog at (256, 222) on text=Click for JS Confirm
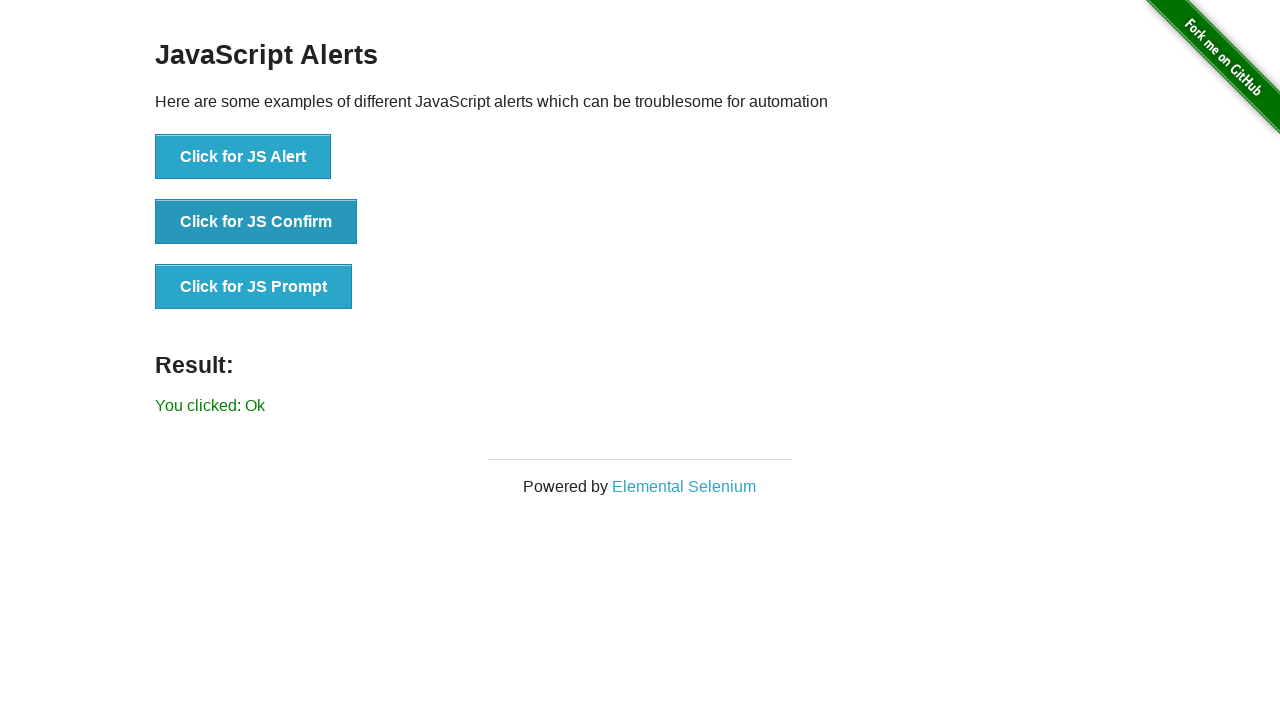

Waited for result element to appear
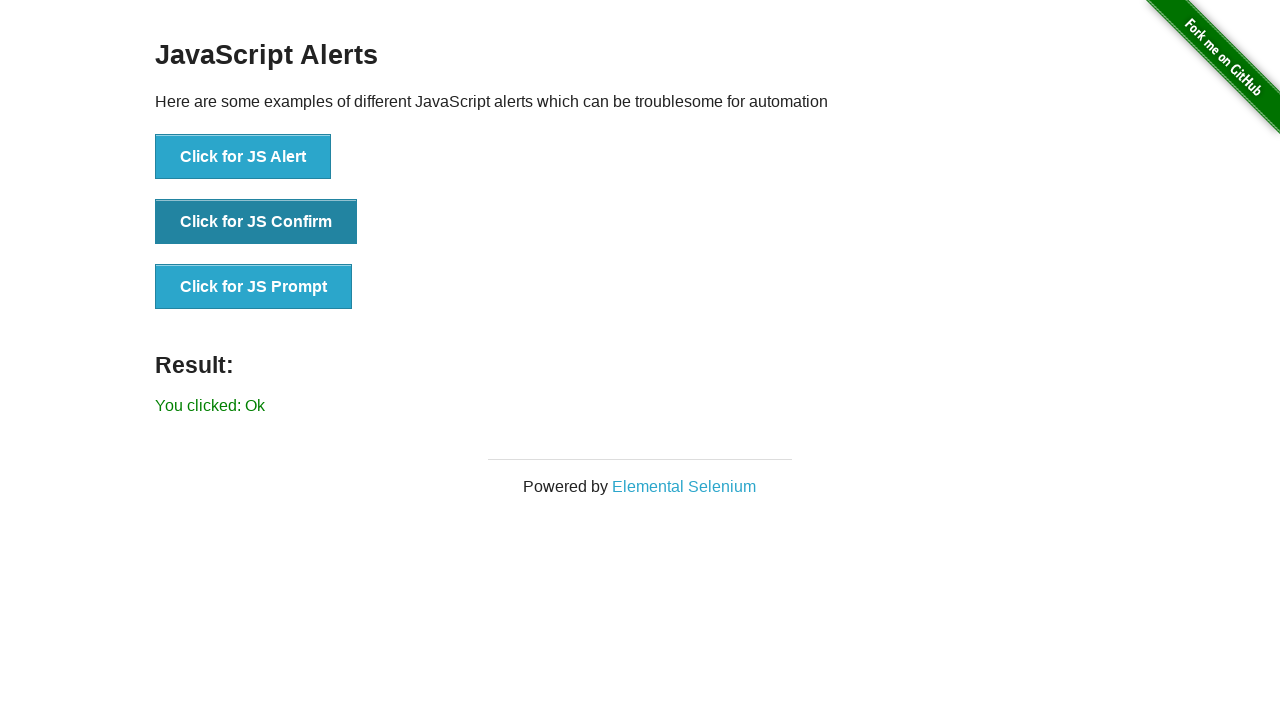

Retrieved result message text
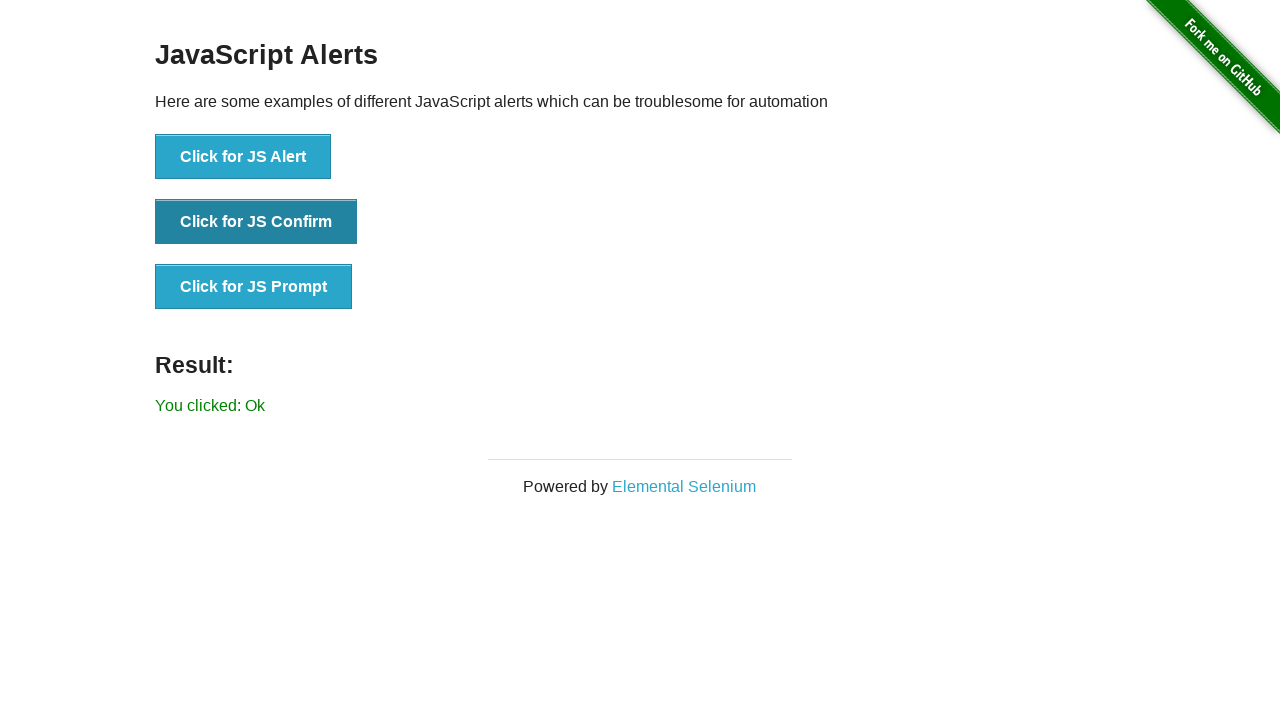

Verified result message contains 'You clicked: Ok', confirming dialog was accepted
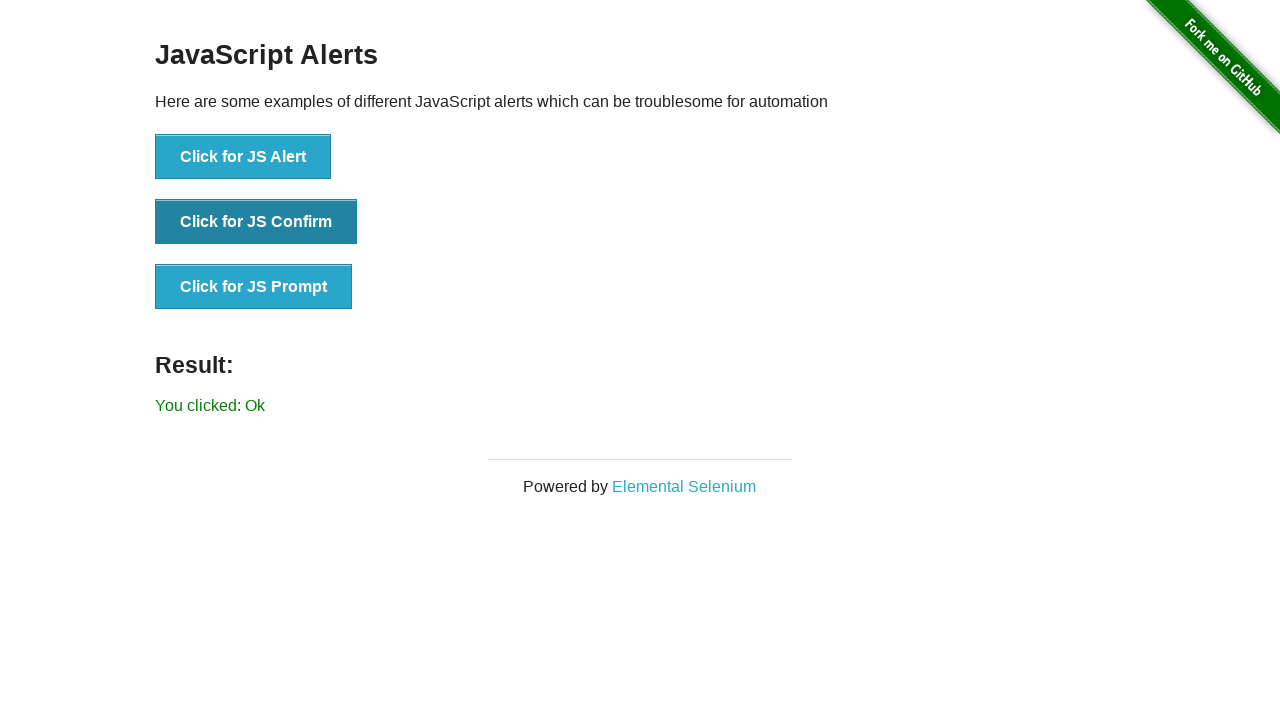

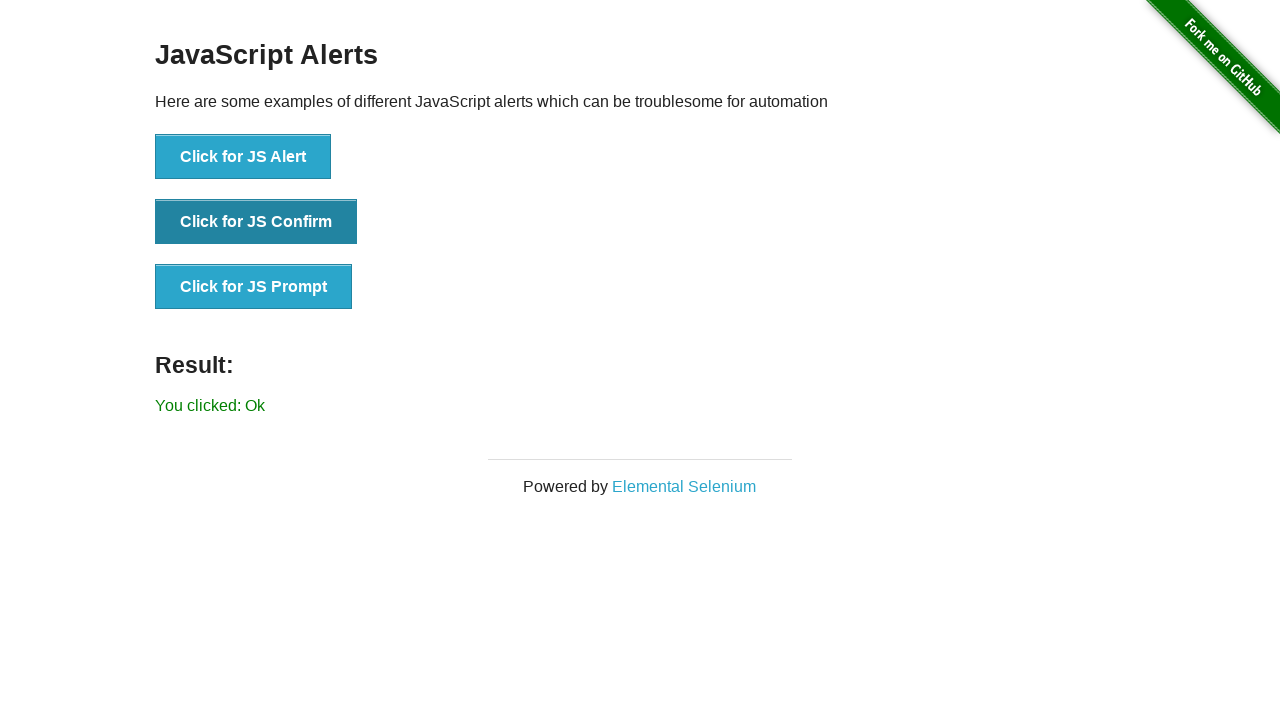